Tests dropdown functionality by retrieving all dropdown options and verifying they match expected values

Starting URL: https://rahulshettyacademy.com/AutomationPractice/

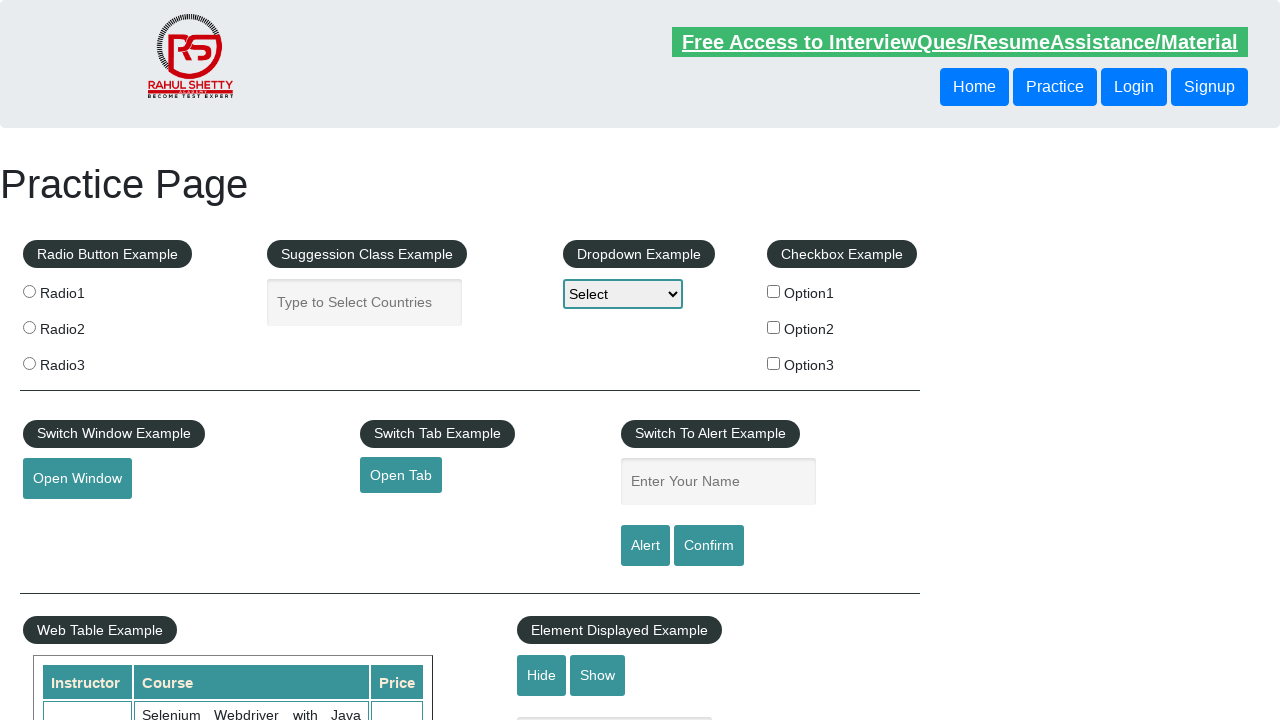

Located dropdown element with id 'dropdown-class-example'
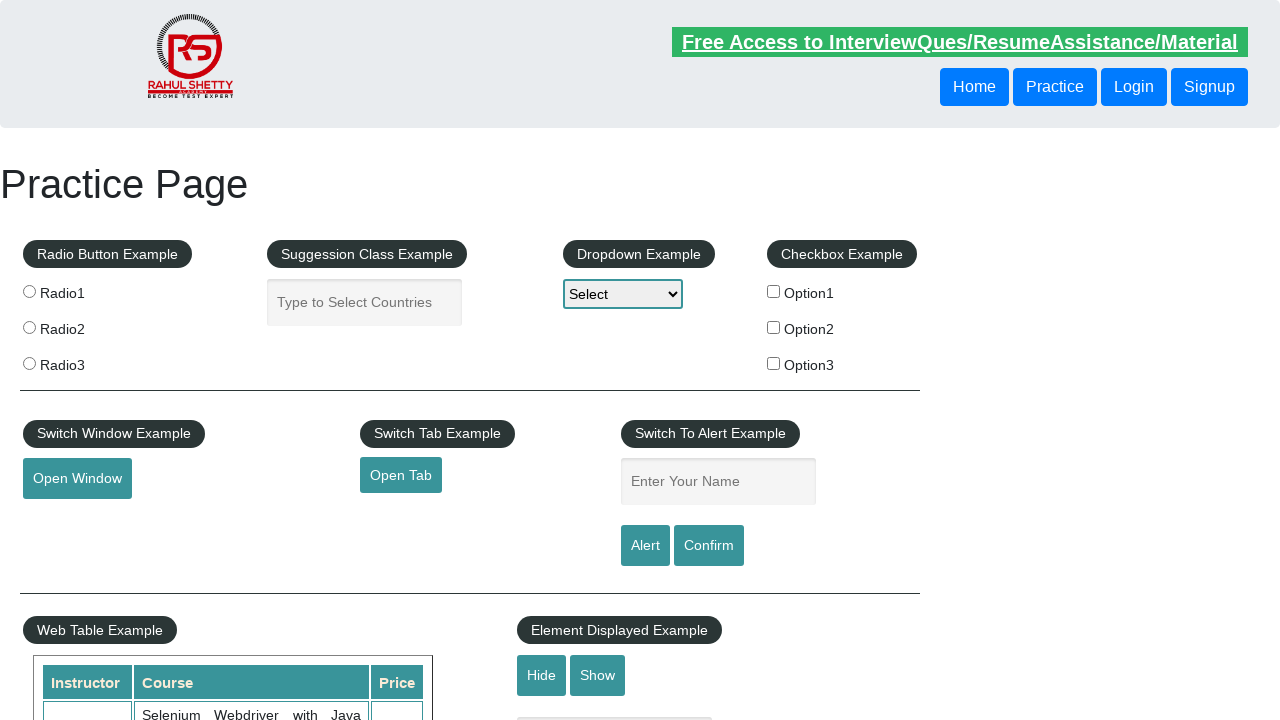

Retrieved all dropdown option text contents
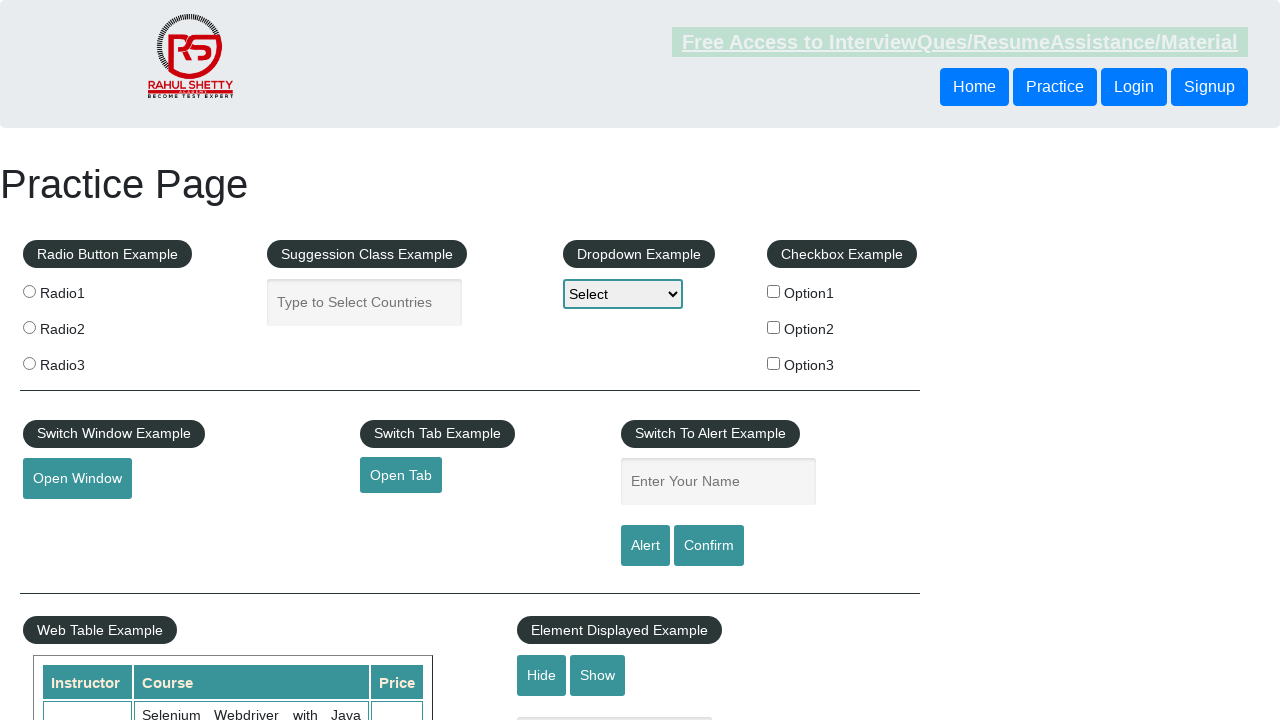

Verified dropdown options match expected values: ['Select', 'Option1', 'Option2', 'Option3']
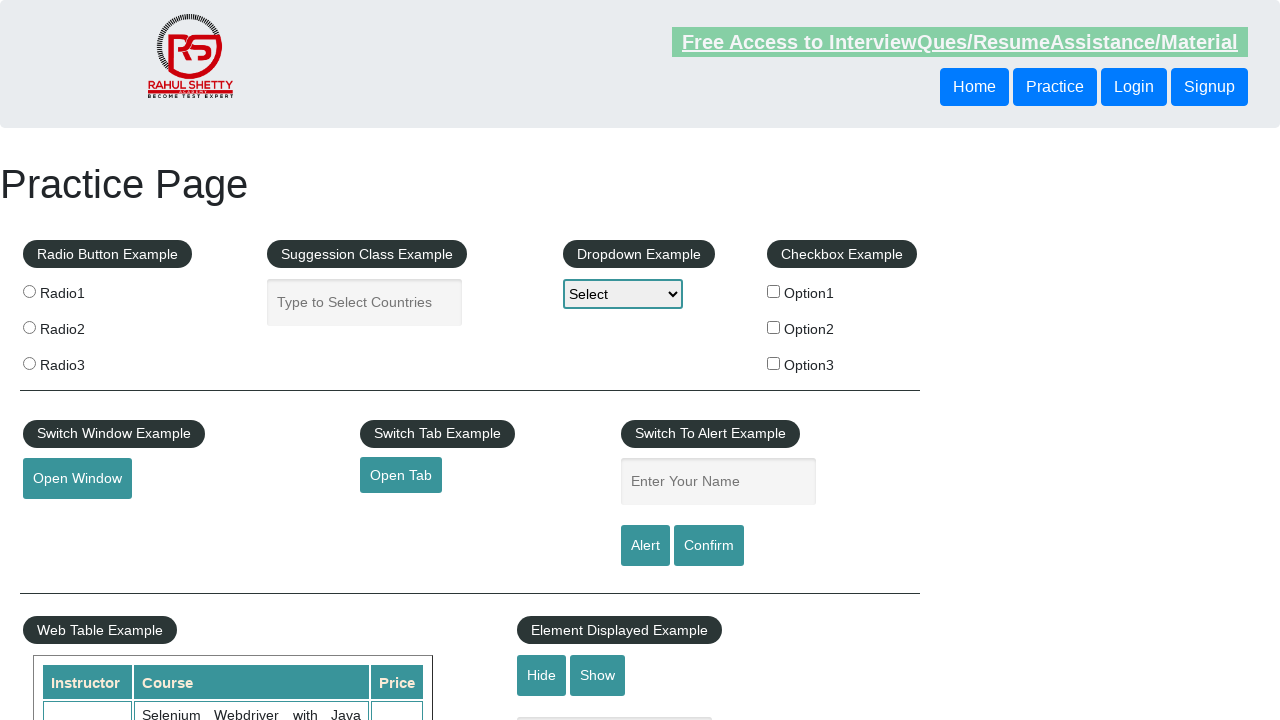

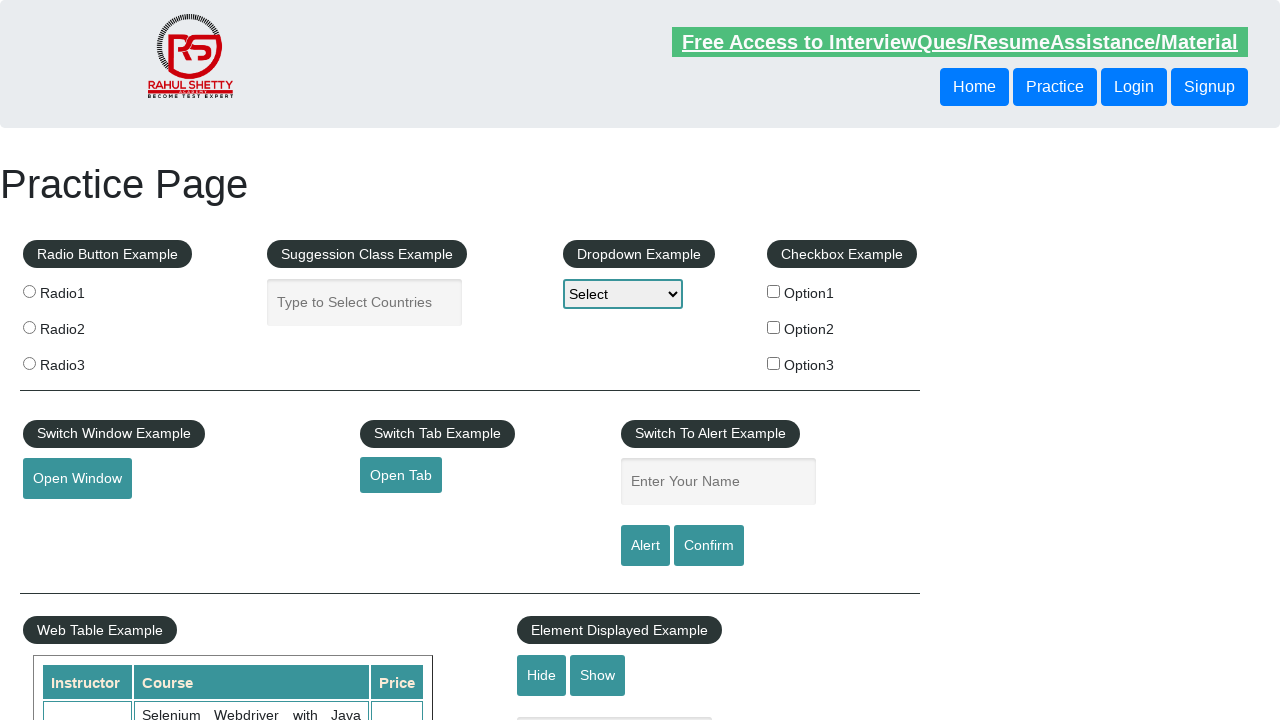